Tests the search functionality by searching for "Git" and verifying filtered results contain the search term

Starting URL: https://demoqa.com/books

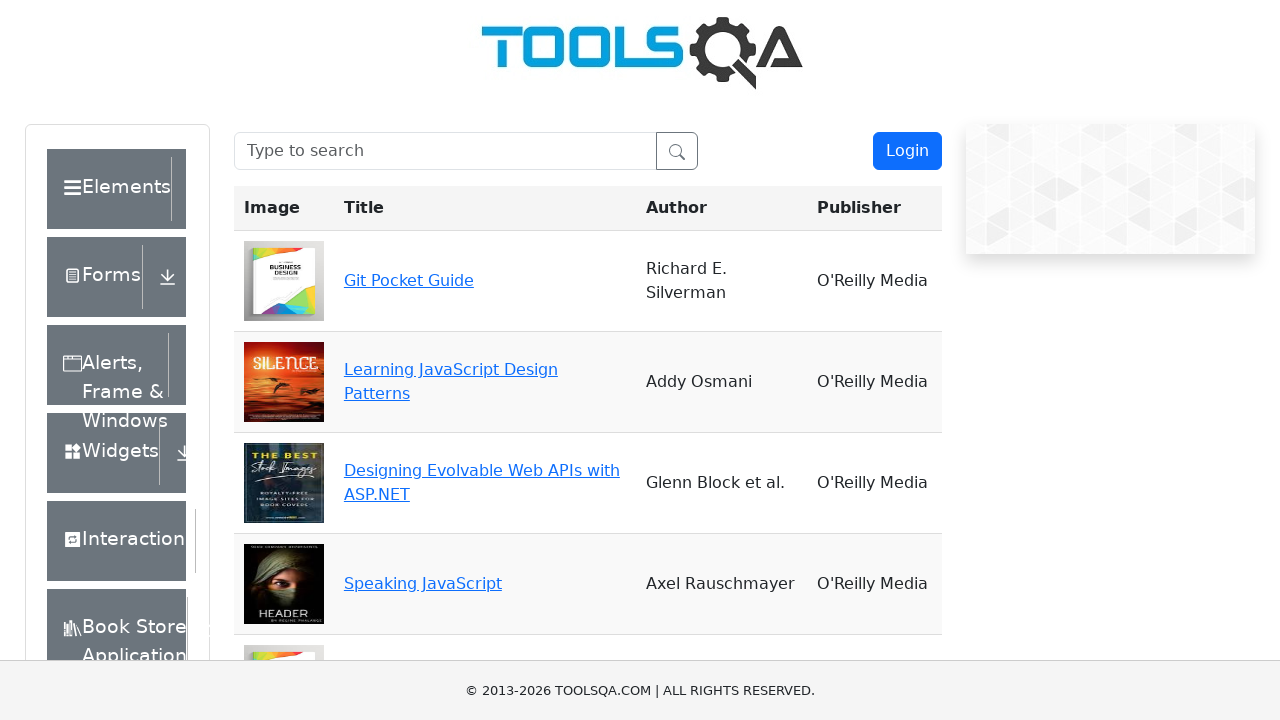

Entered 'Git' in search box on #searchBox
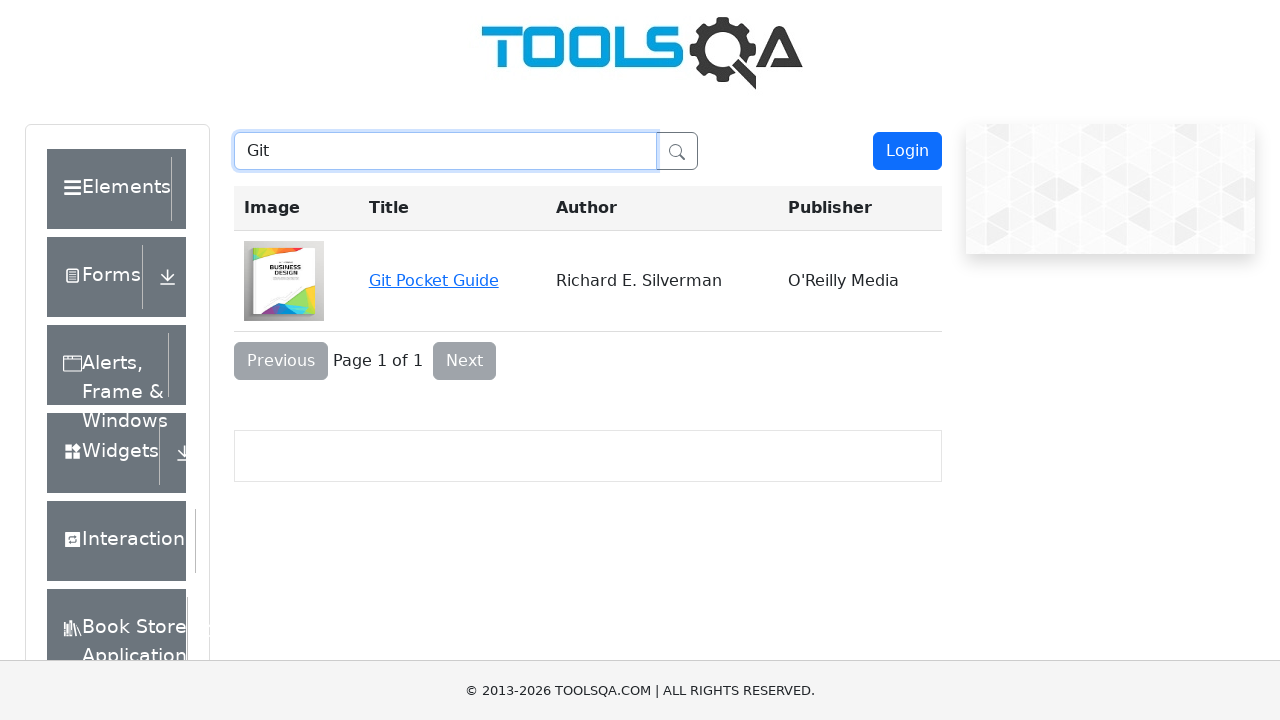

Waited for search results to filter
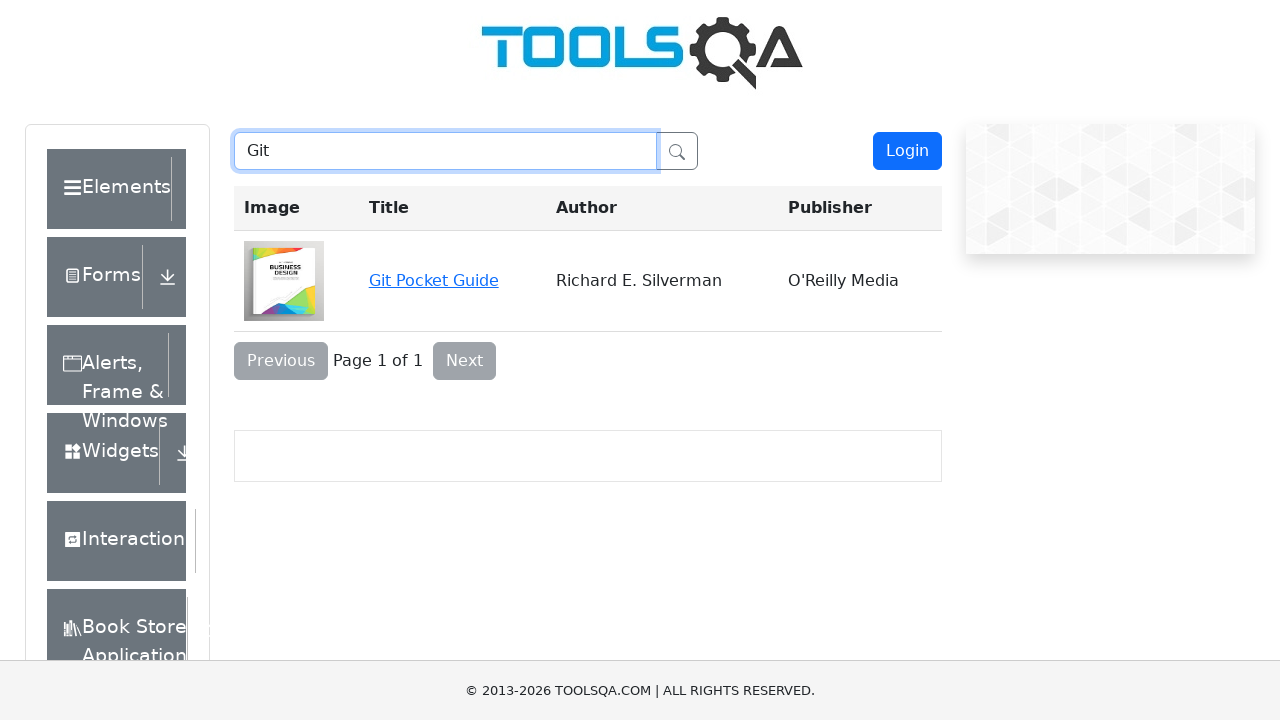

Retrieved all book rows from filtered results
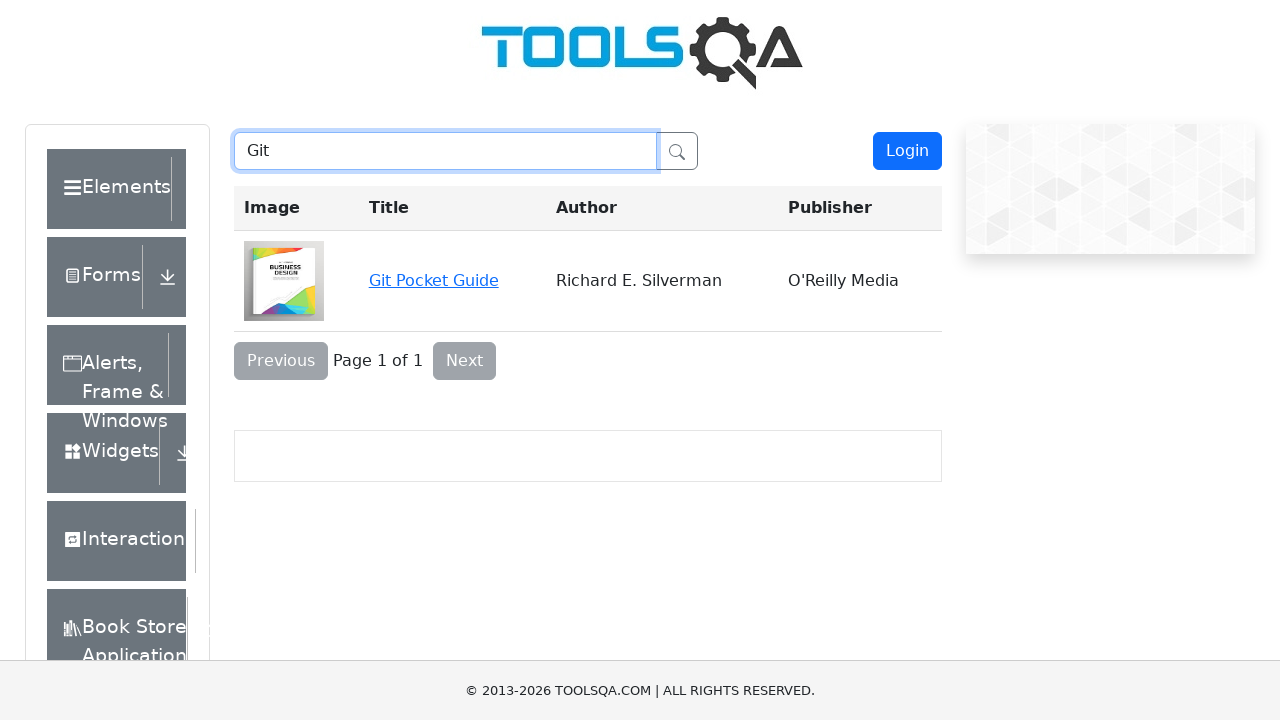

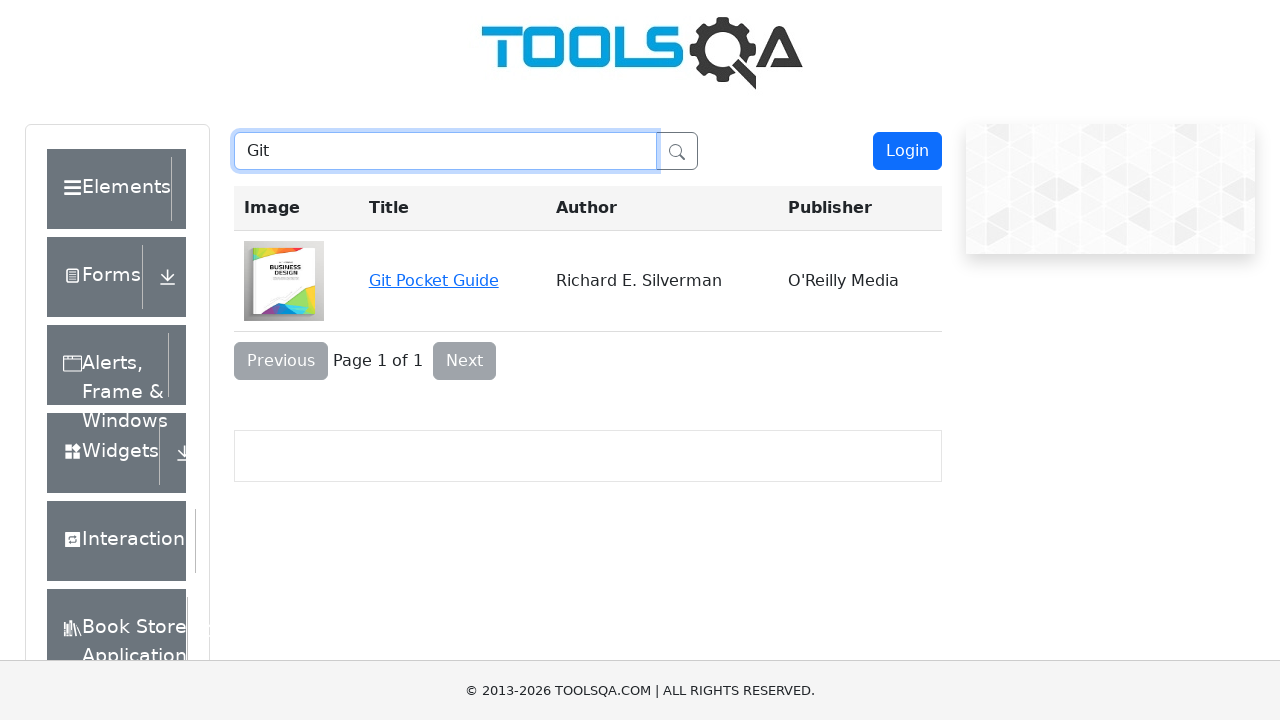